Tests the removal of a checkbox by clicking the Remove button and verifying the checkbox disappears and a confirmation message appears

Starting URL: https://practice.cydeo.com/dynamic_controls

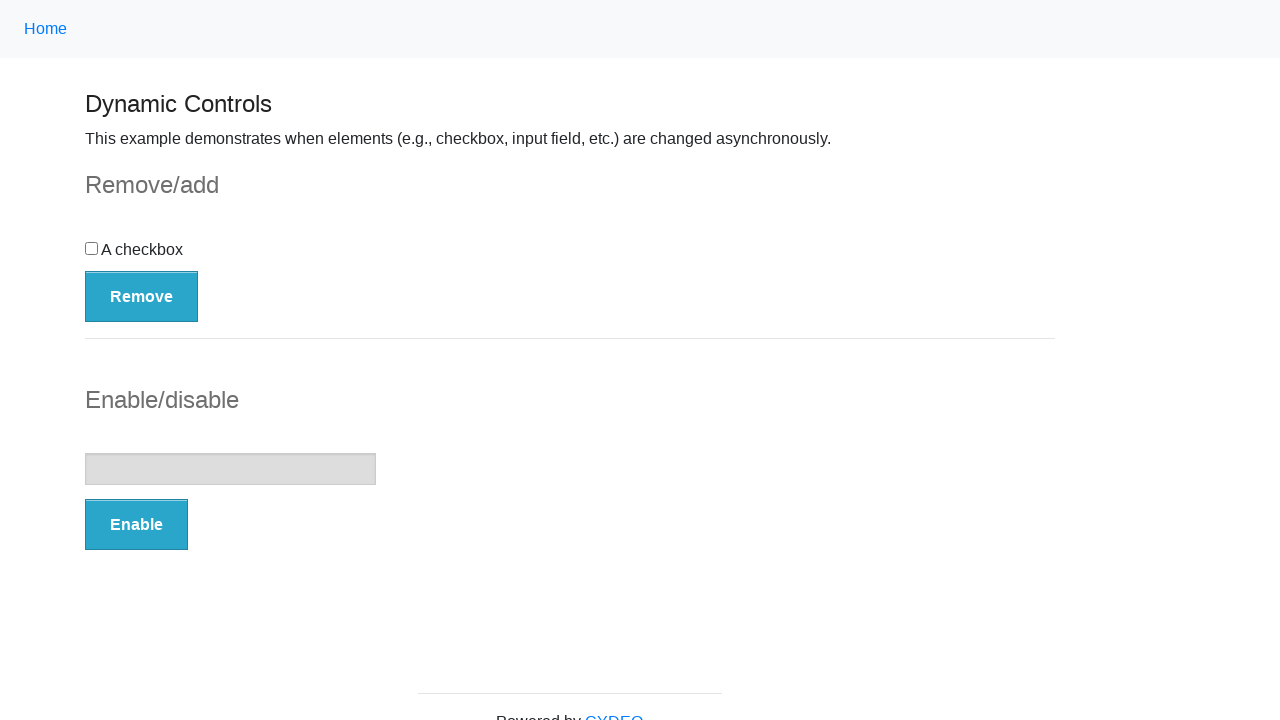

Clicked the Remove button at (142, 296) on button:has-text('Remove')
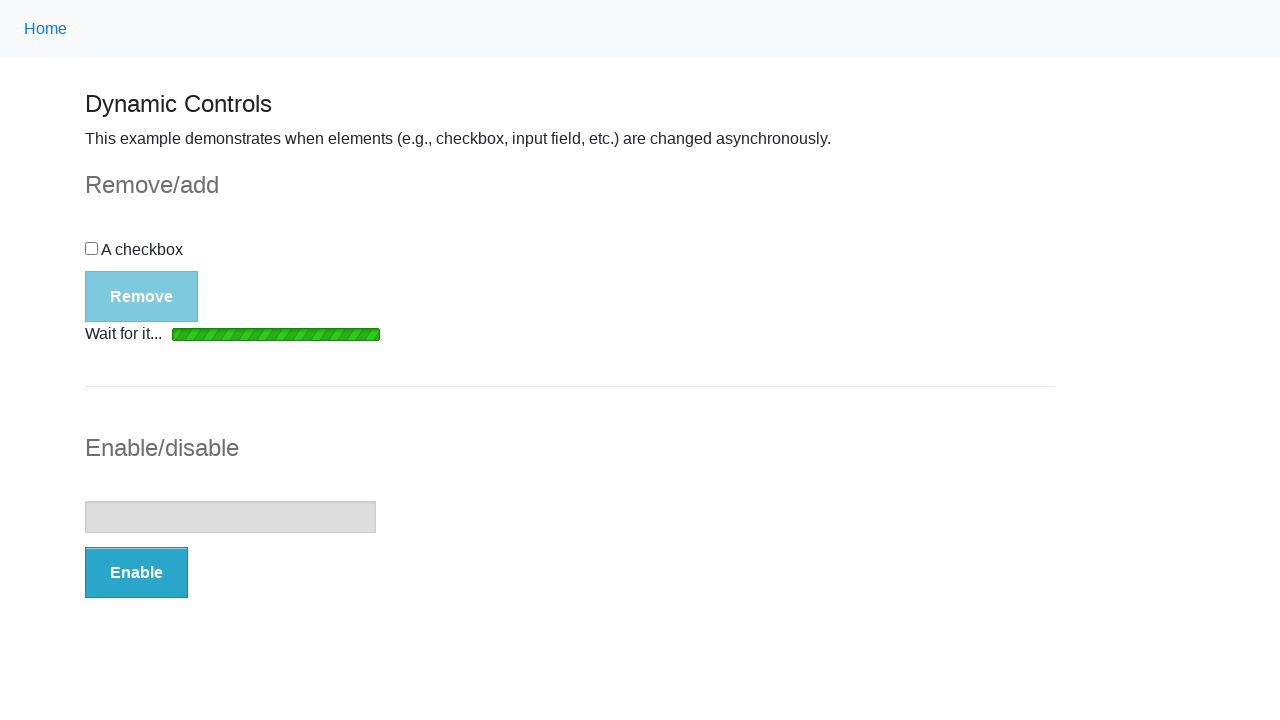

Loading bar disappeared
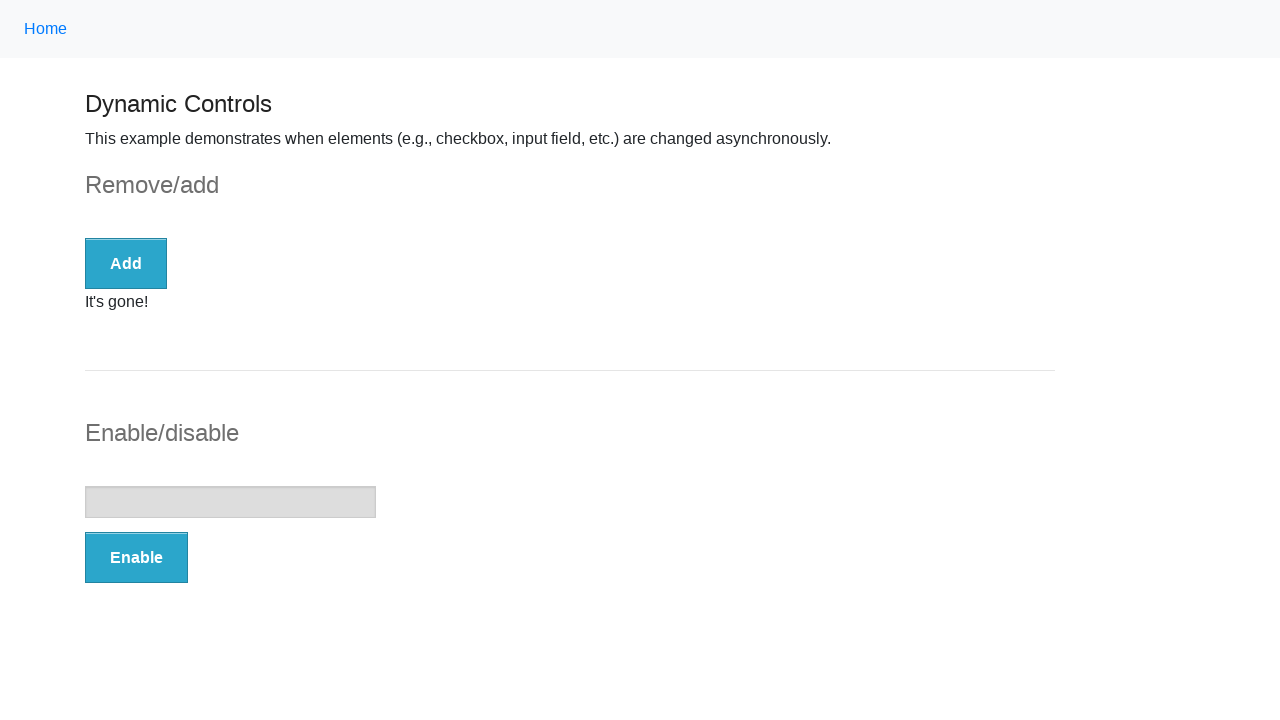

Checked if checkbox is visible
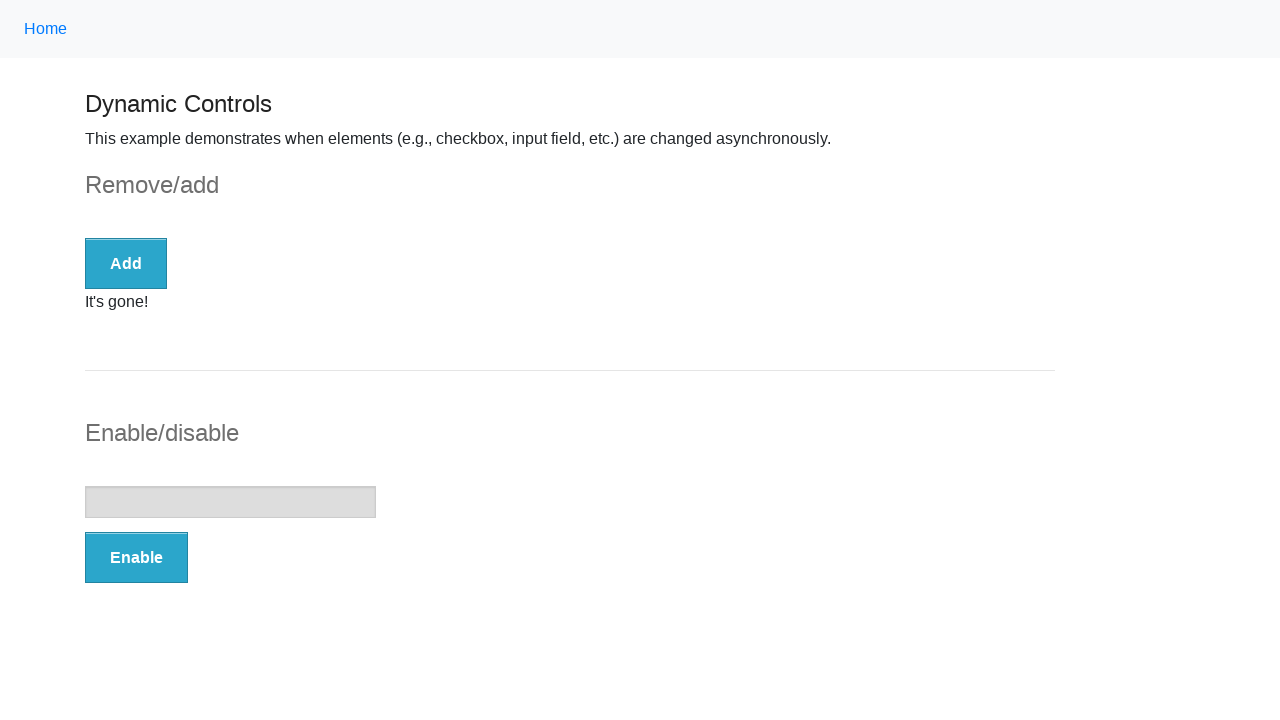

Verified checkbox is not visible
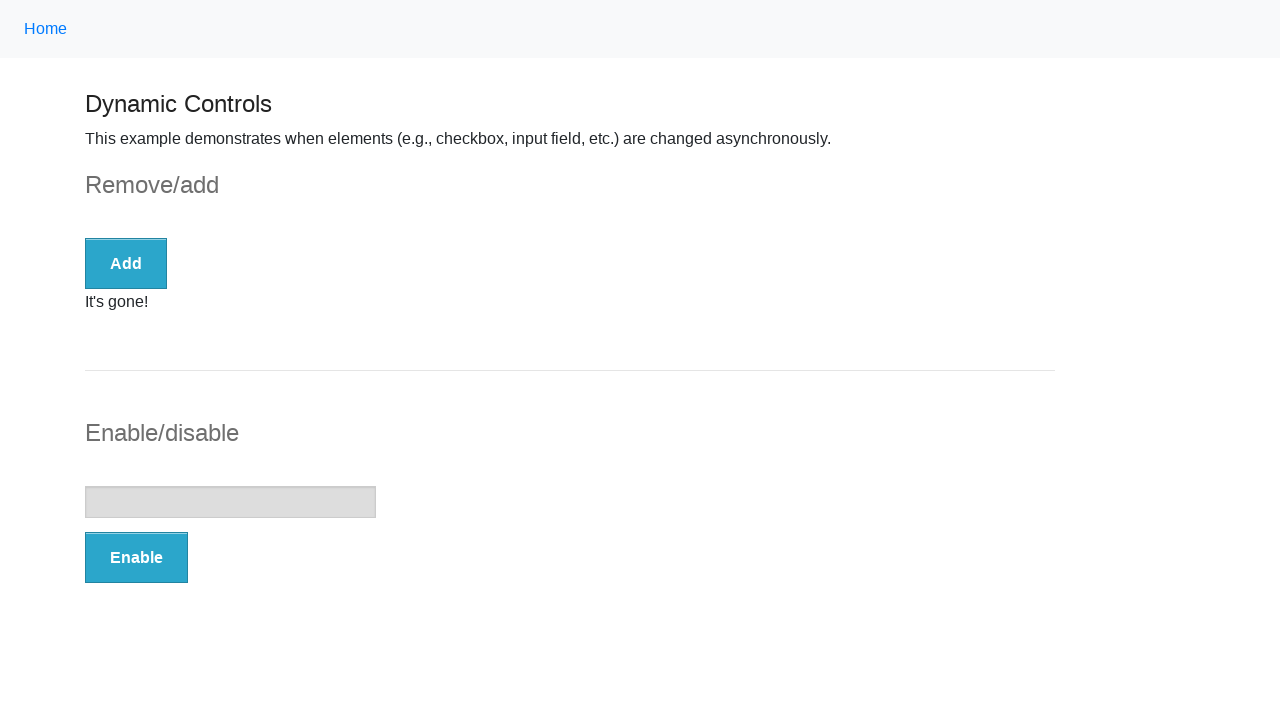

Located the message element
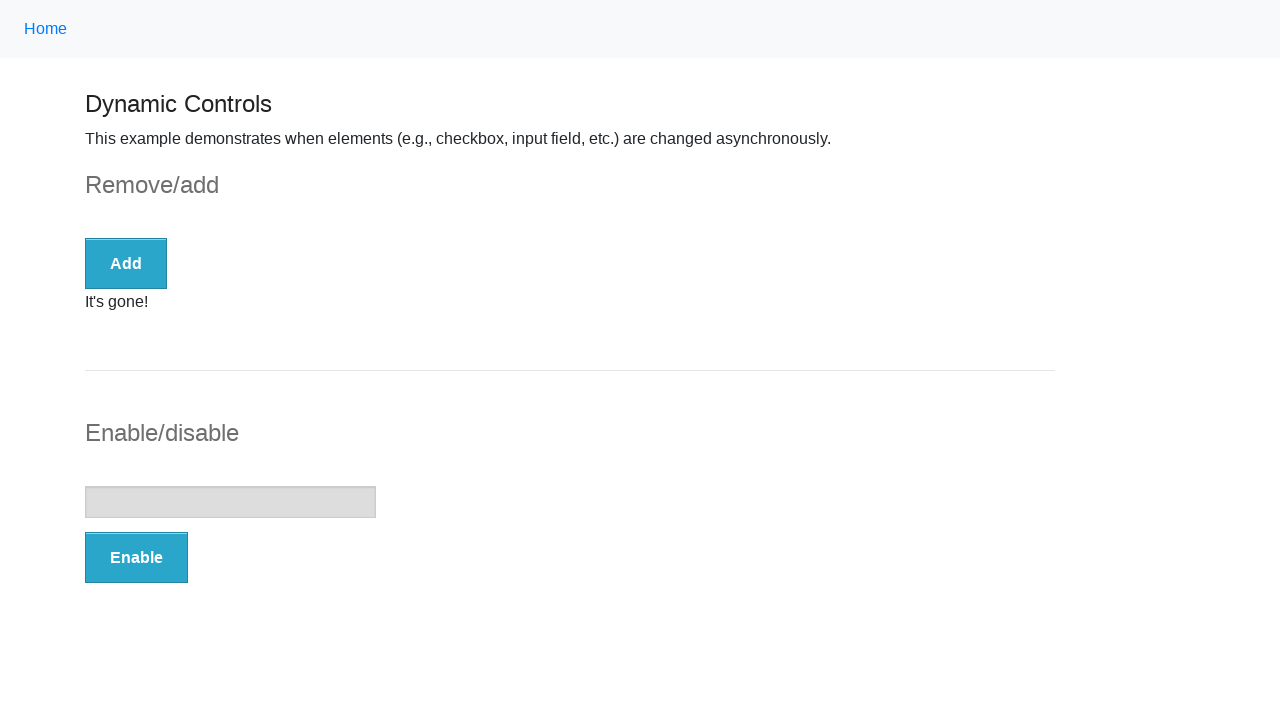

Verified 'It's gone!' message is visible
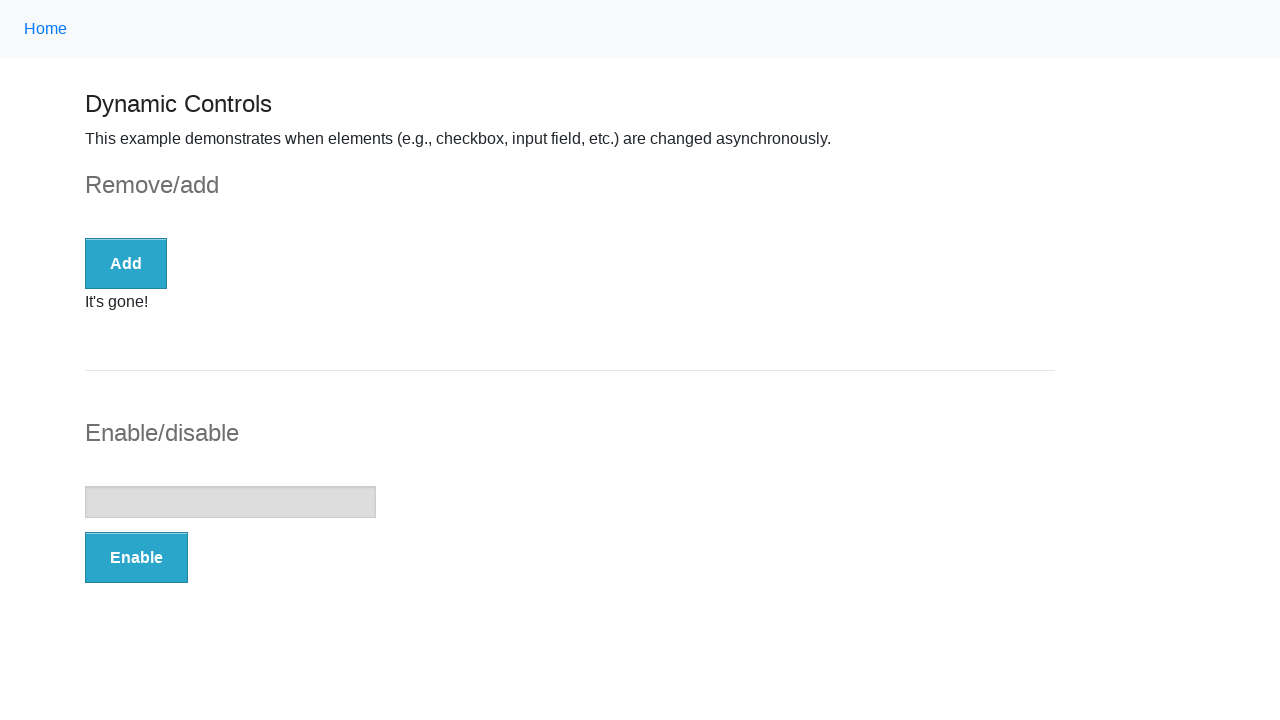

Verified message text contains 'It's gone!'
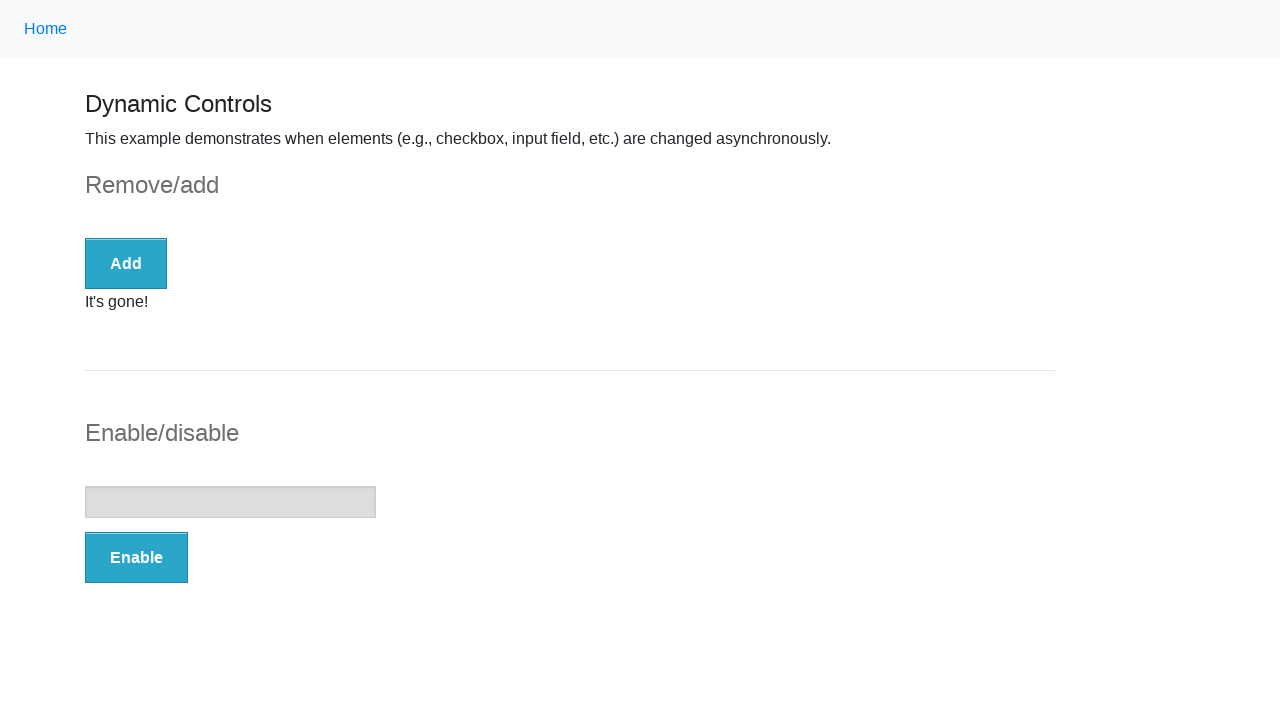

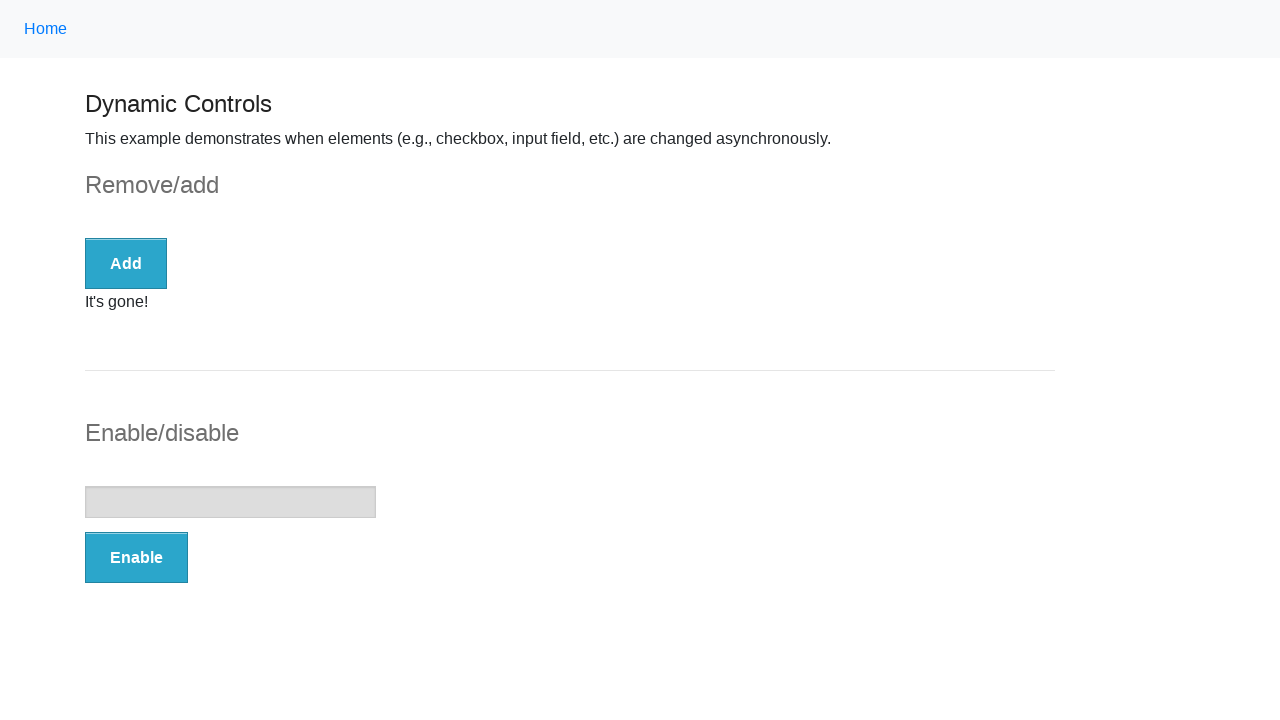